Navigates to Meesho website and captures the dimensions of the logo element to verify it is present and has a valid size.

Starting URL: https://www.meesho.com/

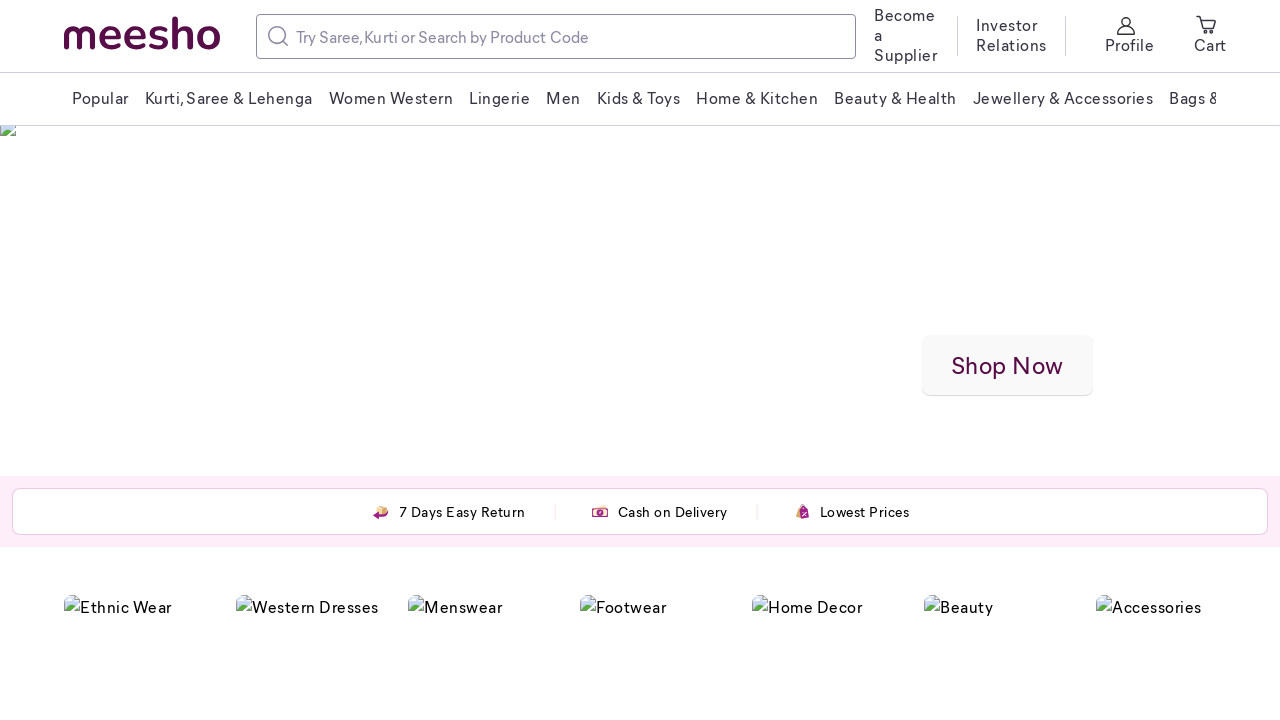

Navigated to Meesho website
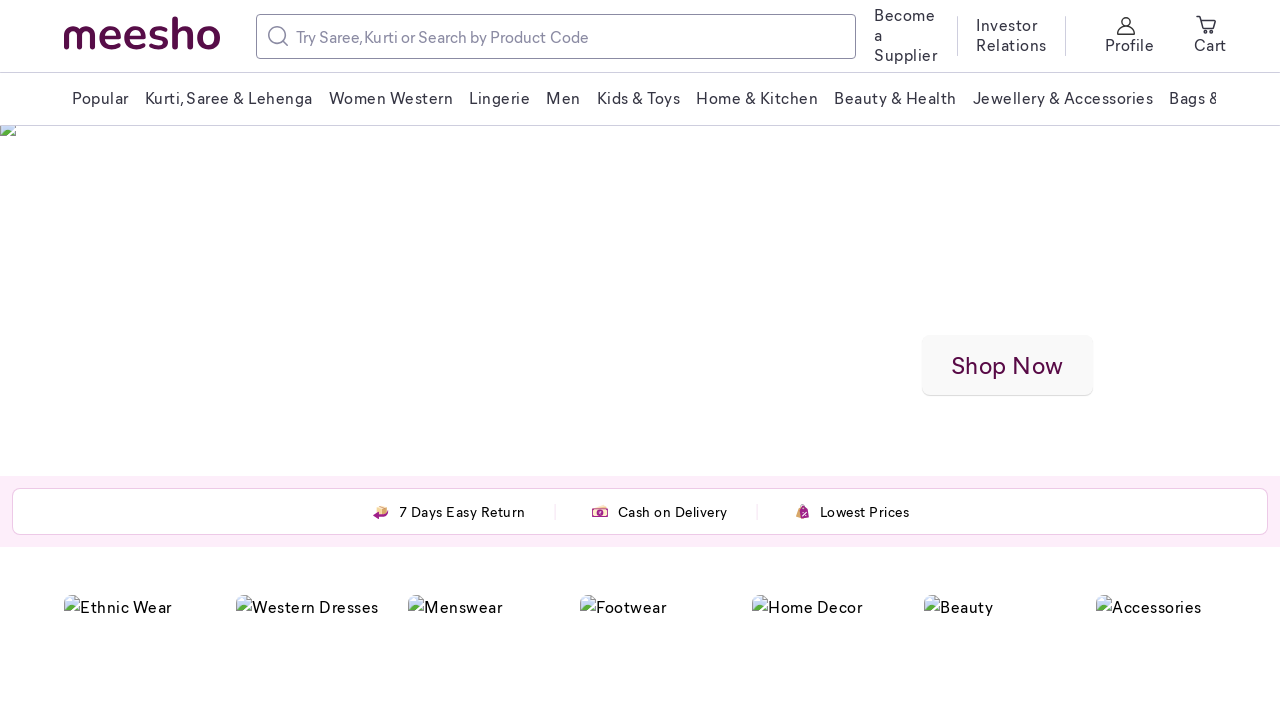

Located Meesho logo element
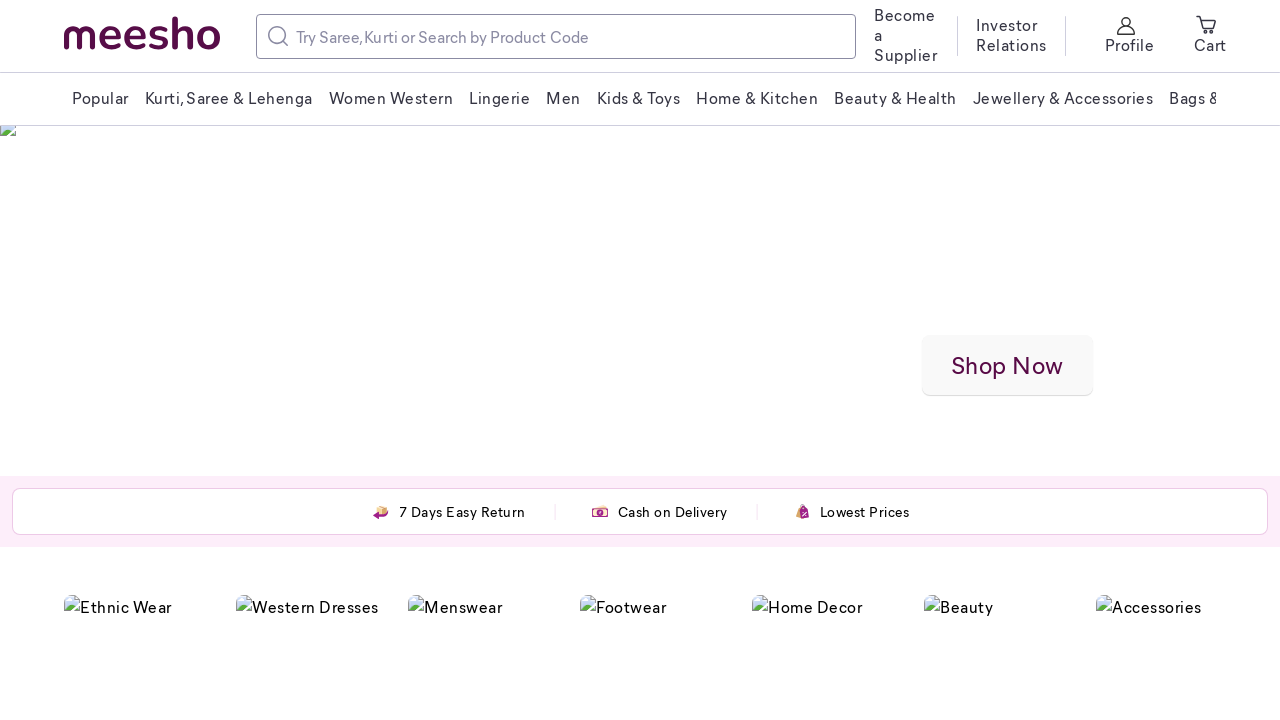

Logo element became visible
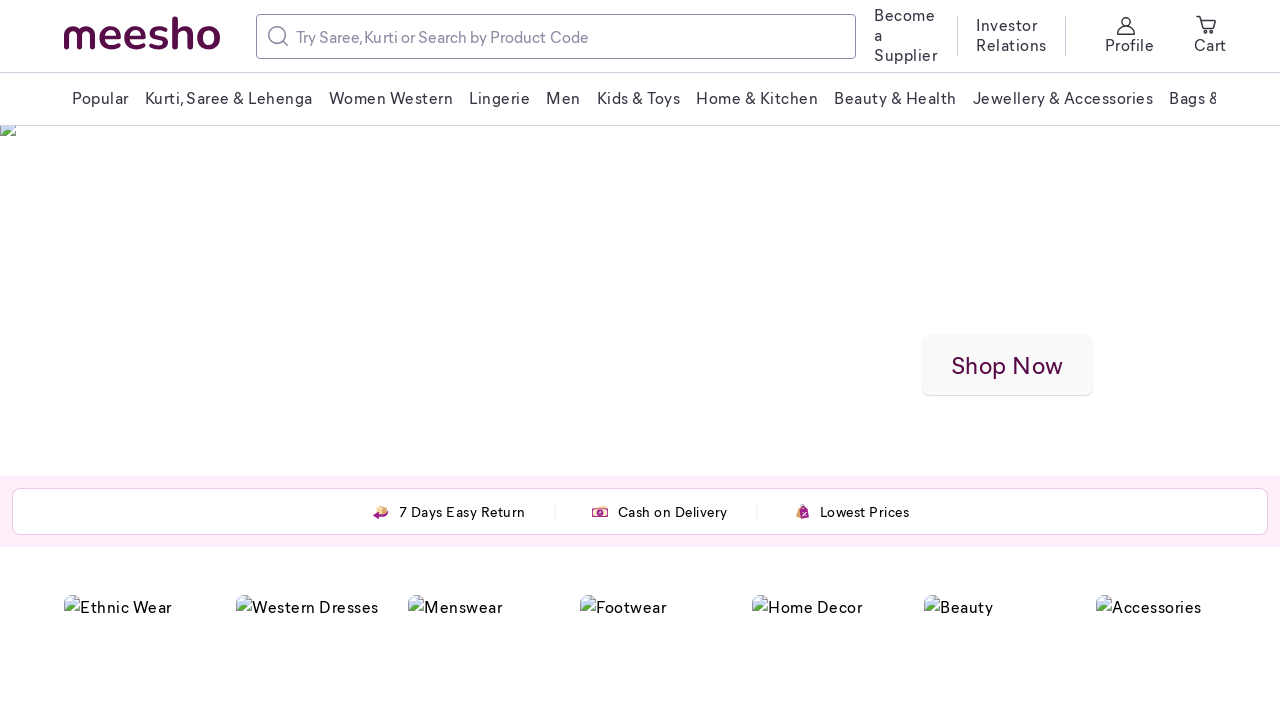

Retrieved bounding box dimensions of logo element
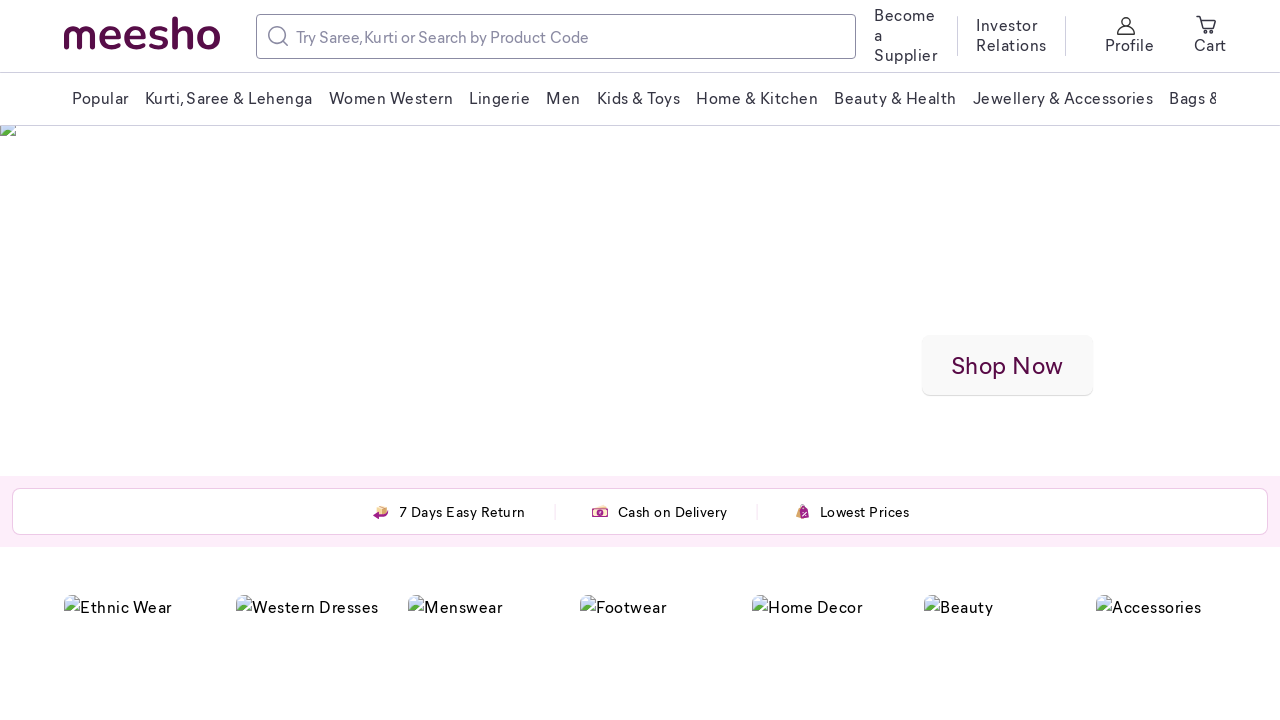

Verified logo element is not None
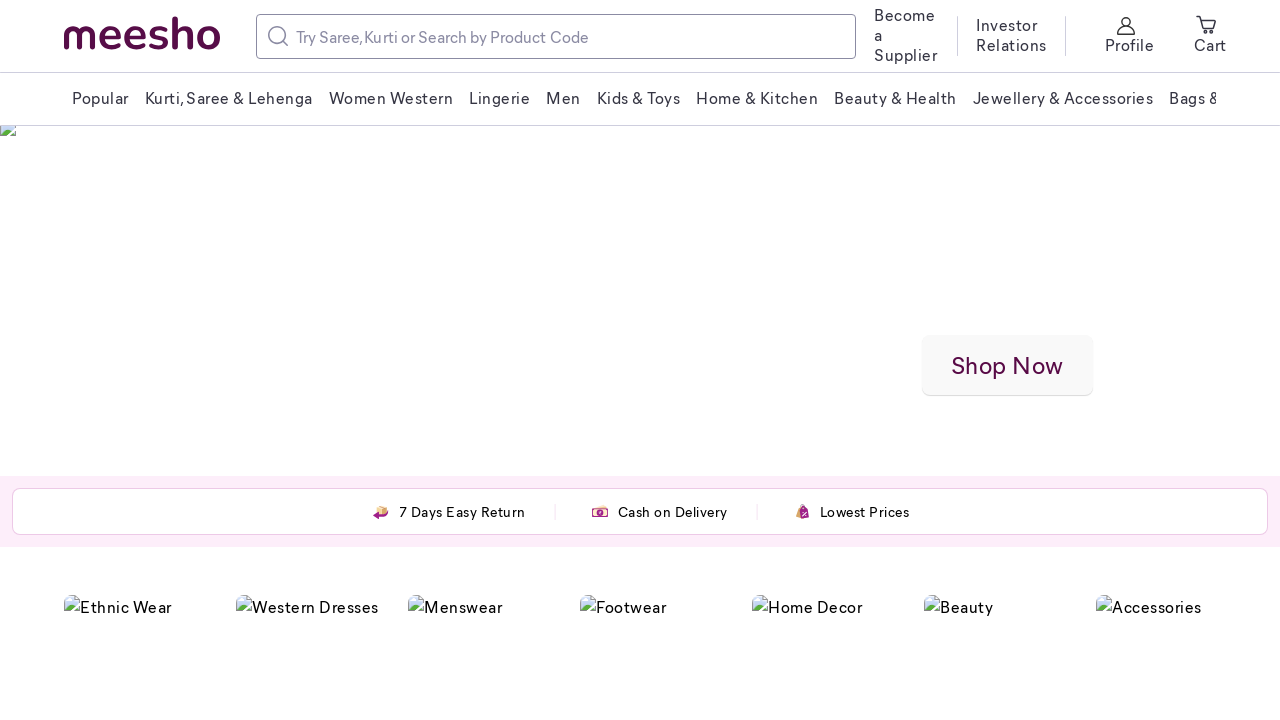

Verified logo has valid width greater than 0
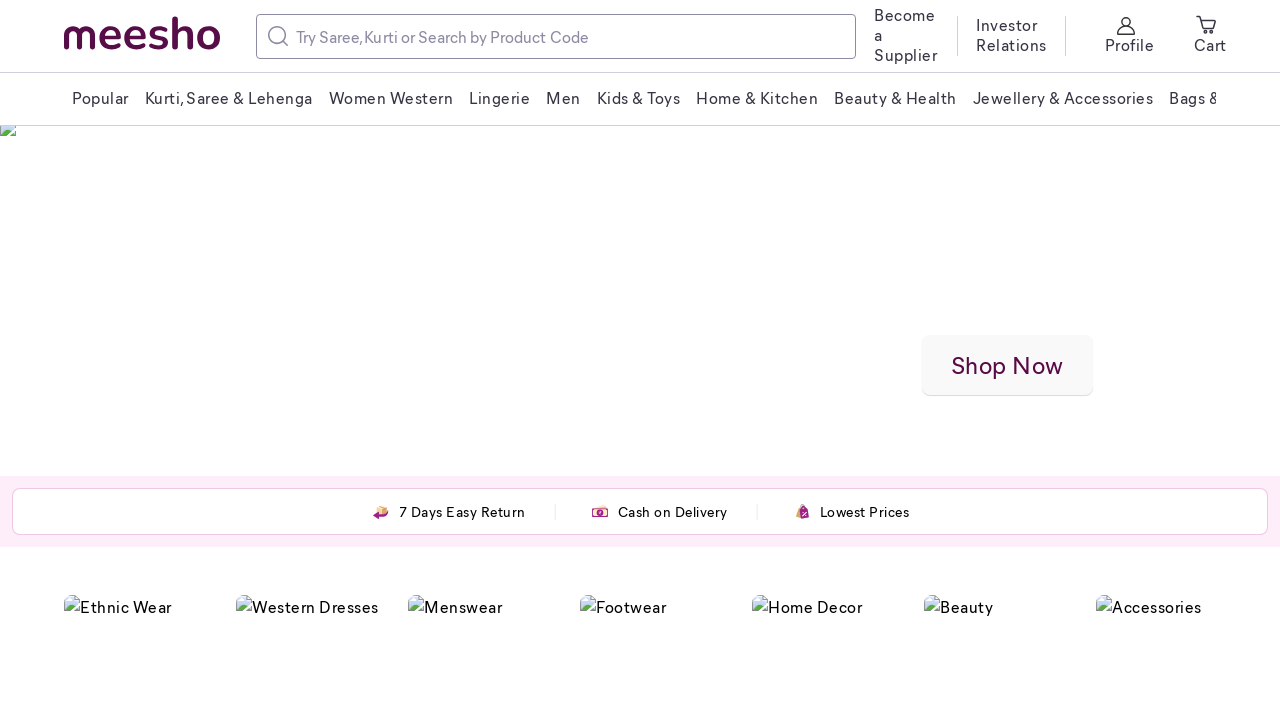

Verified logo has valid height greater than 0
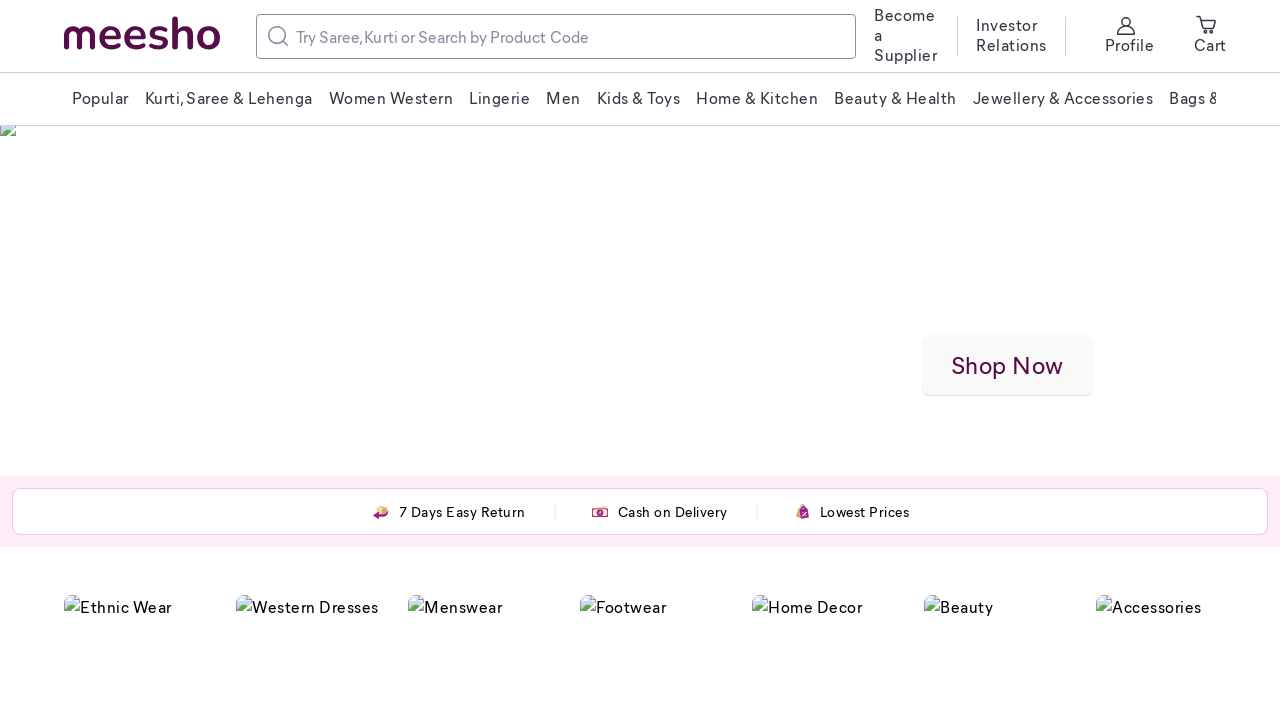

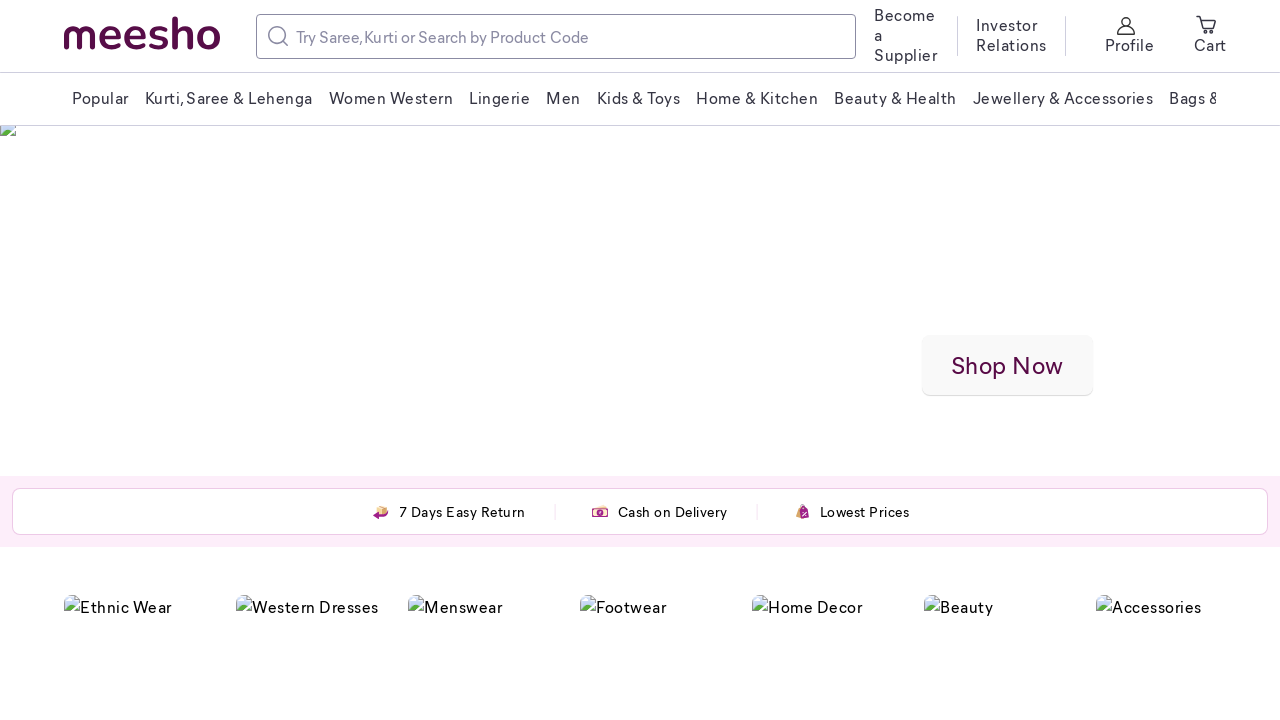